Opens USPS homepage and clicks on the Send Mail & Packages link to navigate to that section

Starting URL: https://www.usps.com/

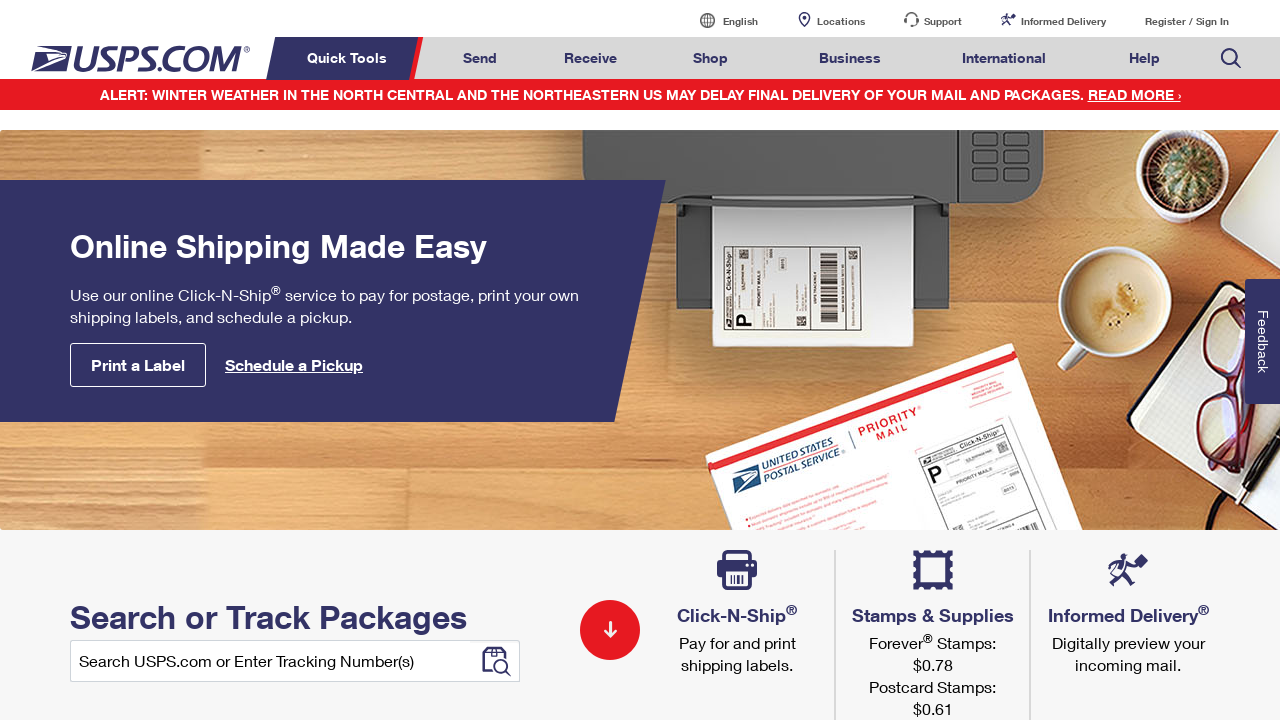

Clicked on Send Mail & Packages link at (480, 58) on a#mail-ship-width
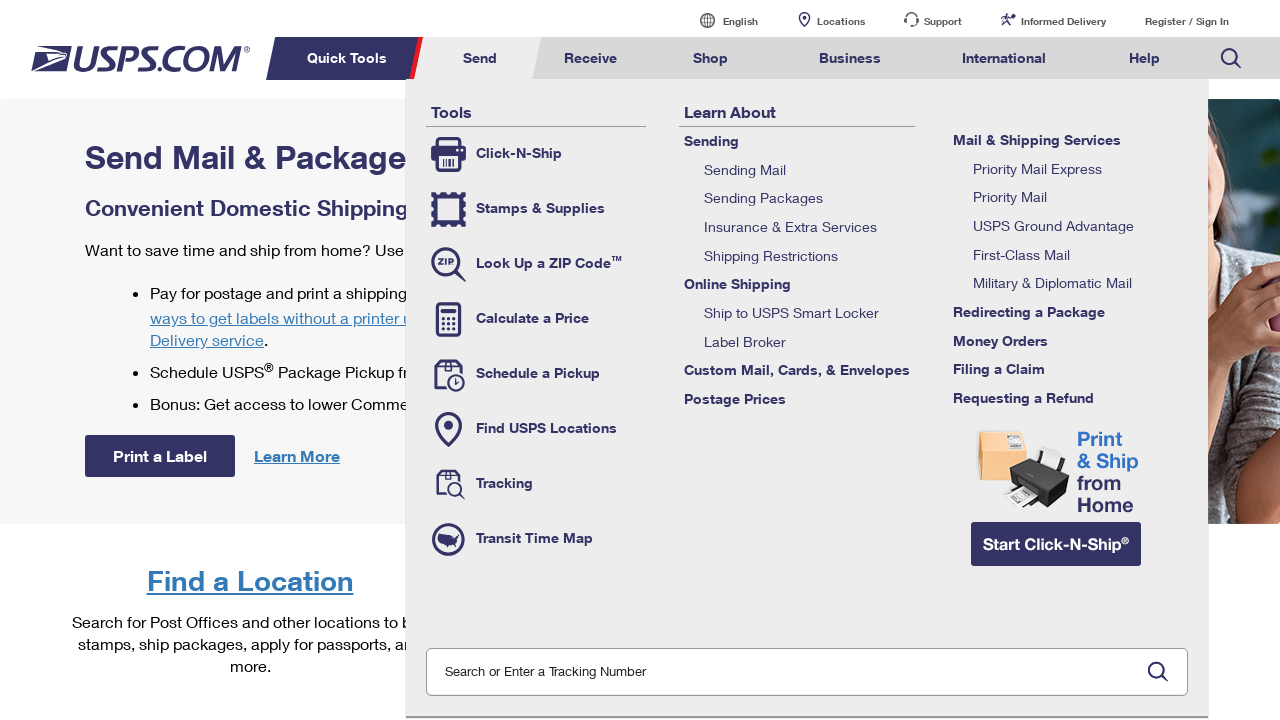

Page finished loading
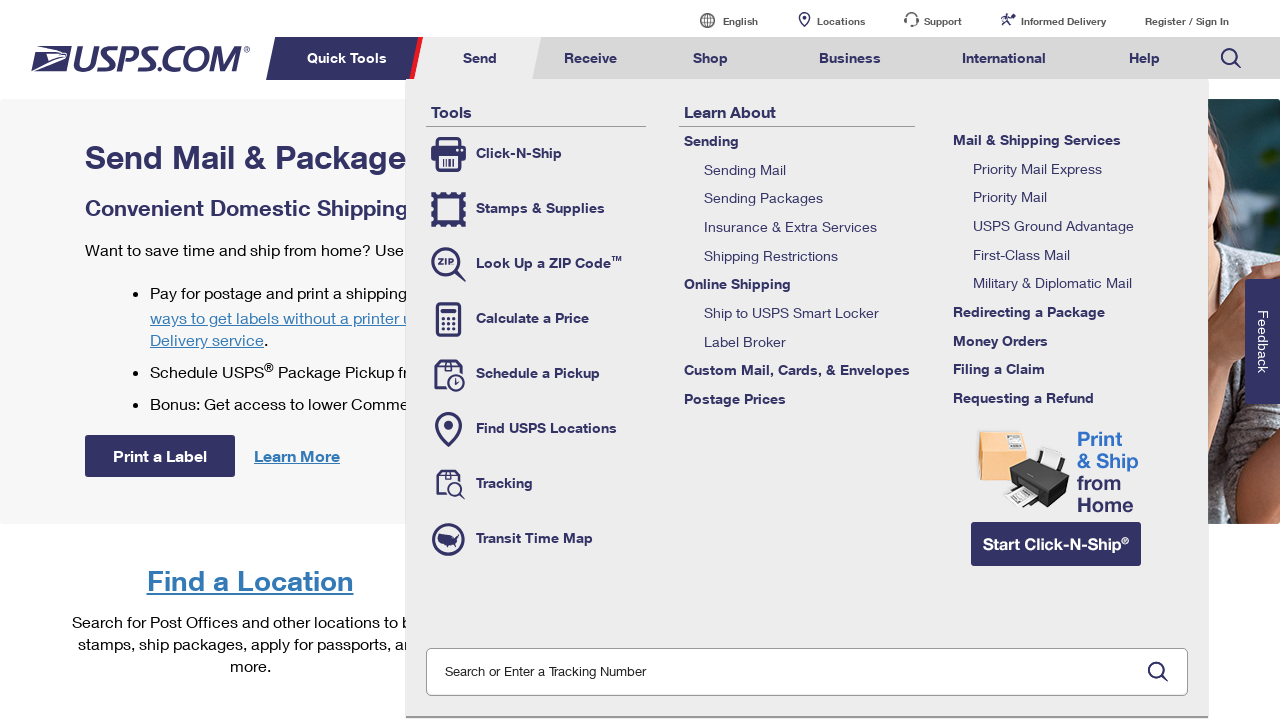

Verified page title is 'Send Mail & Packages | USPS'
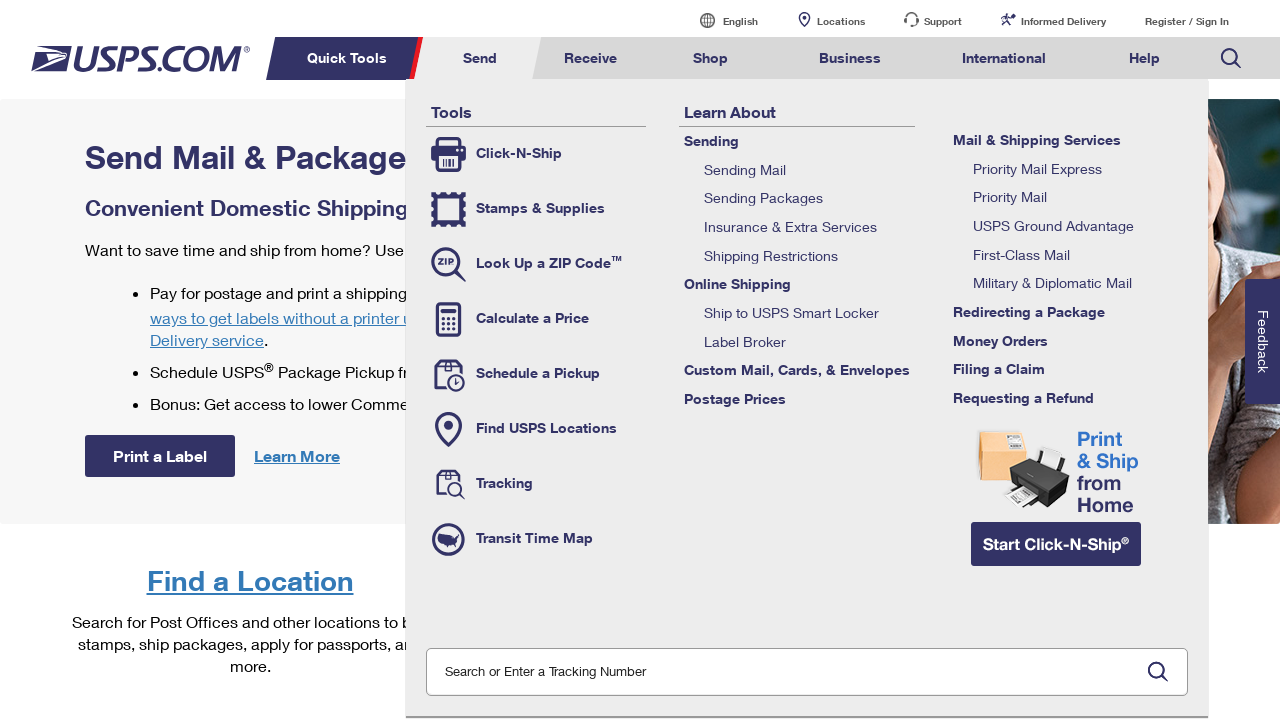

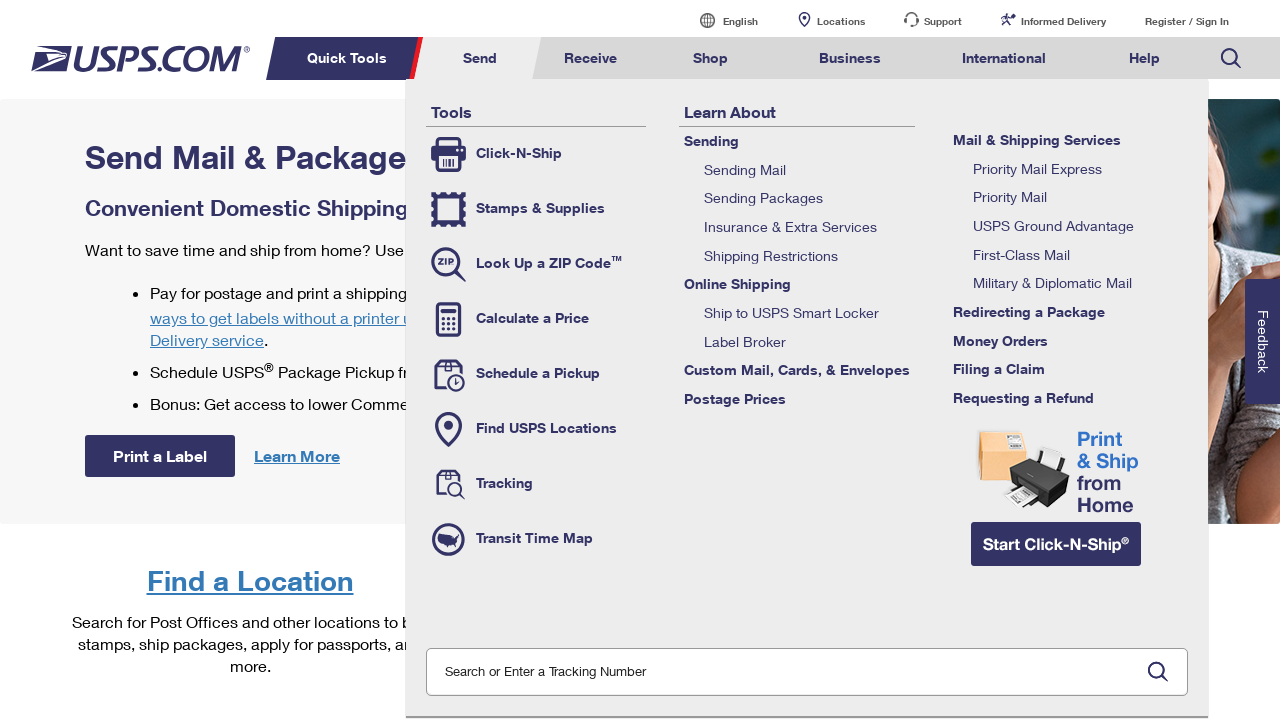